Tests the search functionality on 99-bottles-of-beer.net by navigating to the search page, entering a programming language name ("python"), submitting the search, and verifying that search results contain the searched term.

Starting URL: https://www.99-bottles-of-beer.net/

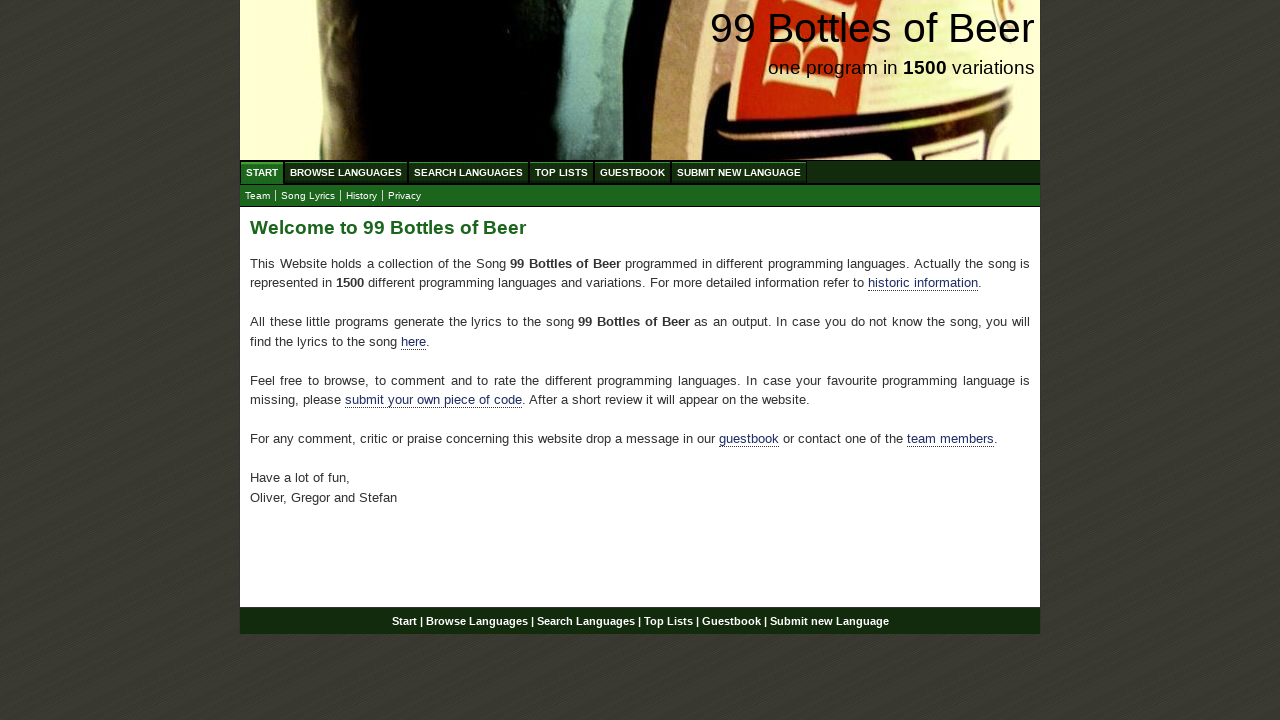

Clicked on 'Search Languages' menu item at (468, 172) on xpath=//ul[@id='menu']/li/a[@href='/search.html']
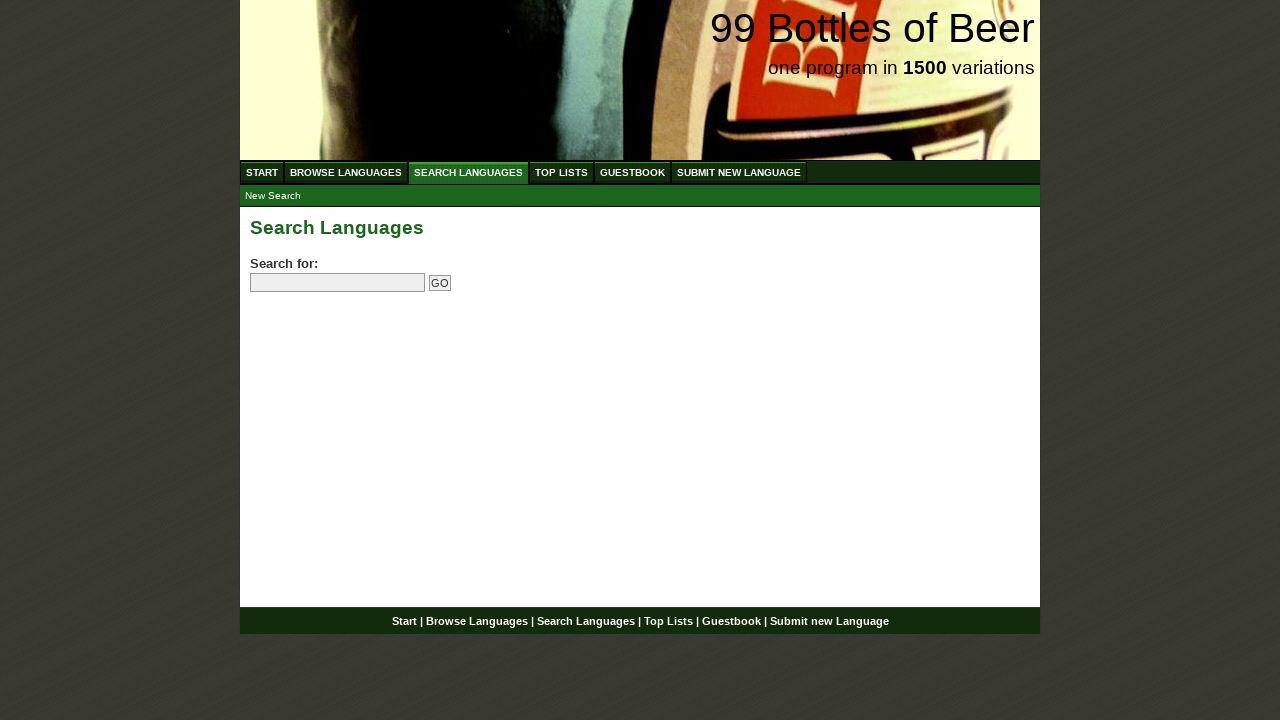

Clicked on search field to focus it at (338, 283) on input[name='search']
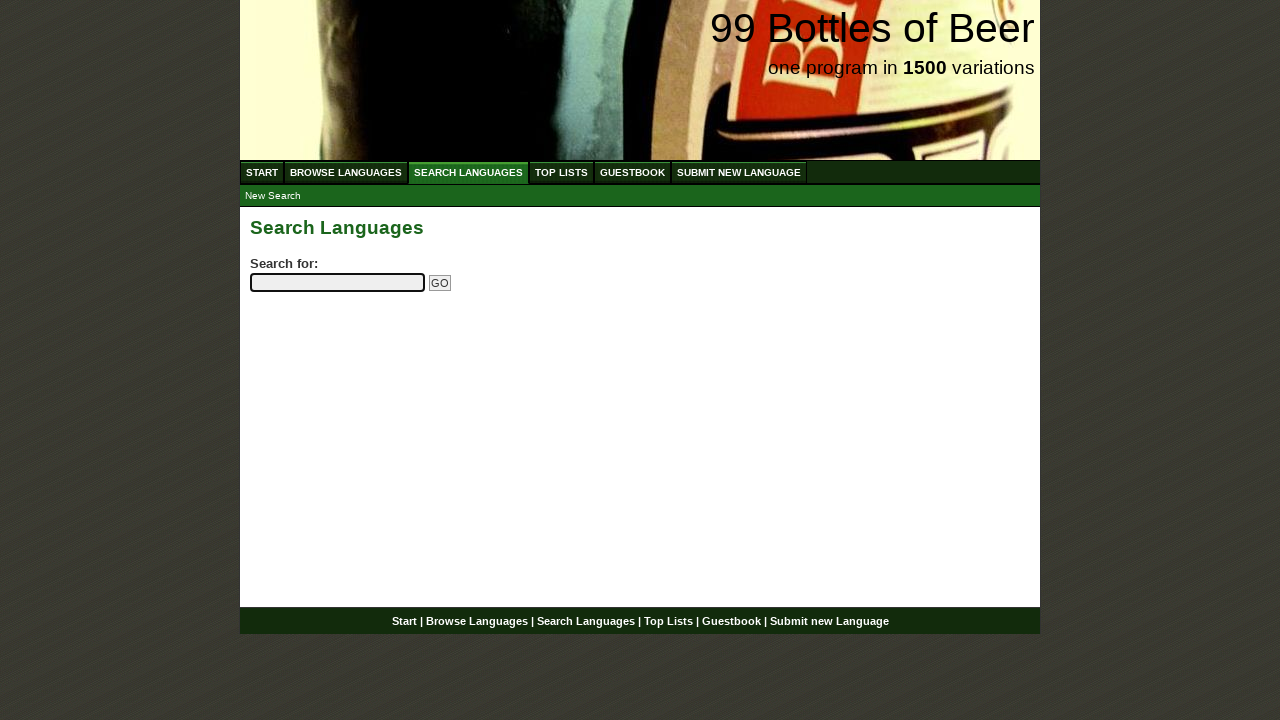

Entered 'python' in search field on input[name='search']
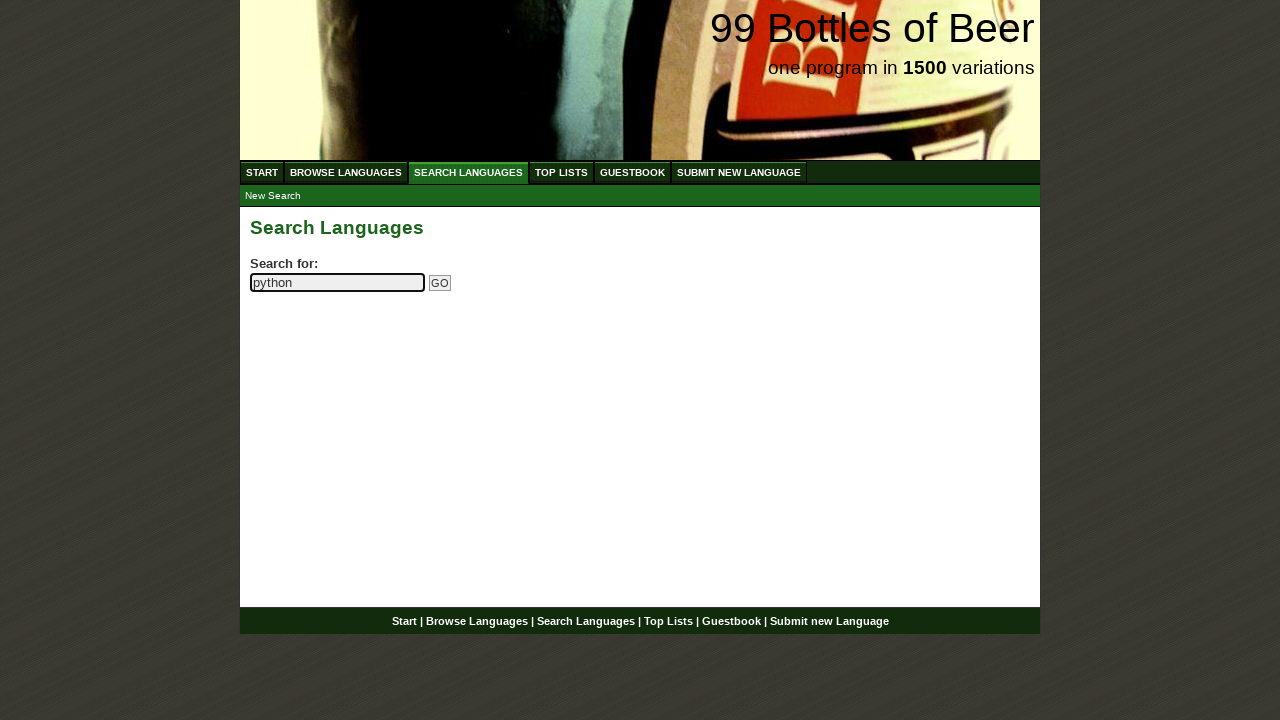

Clicked 'Go' button to submit search at (440, 283) on input[name='submitsearch']
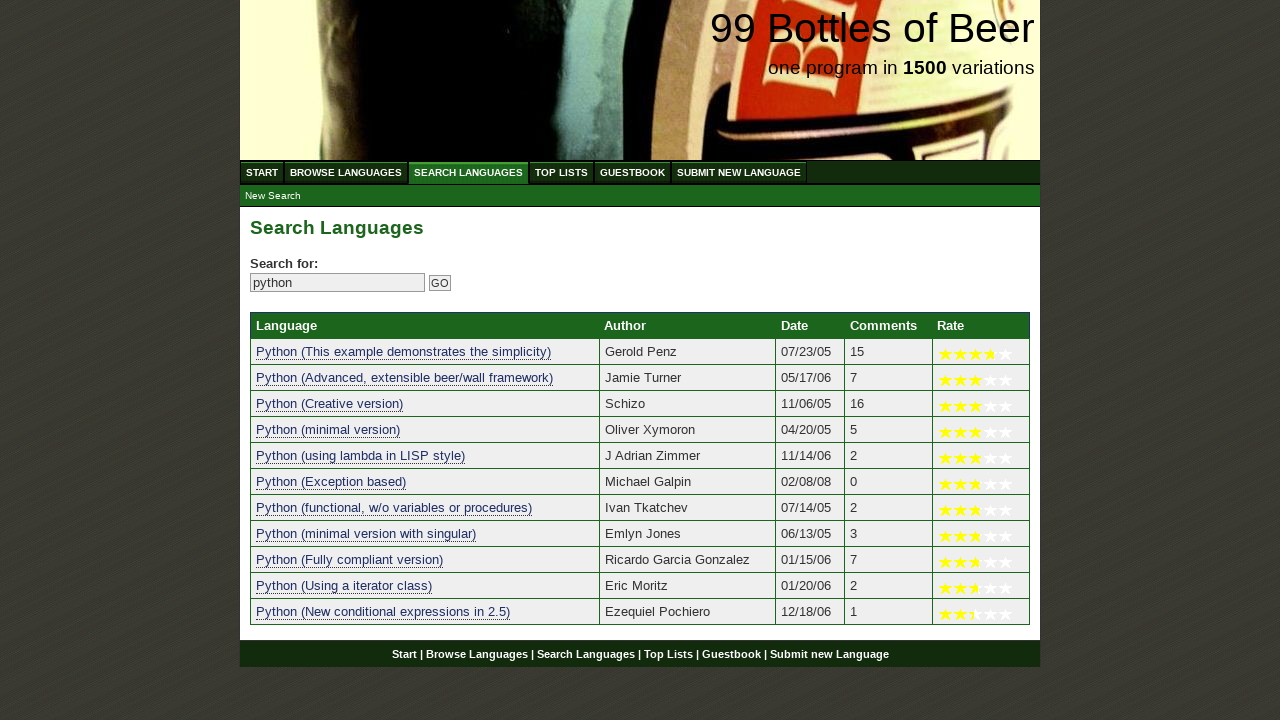

Search results table loaded
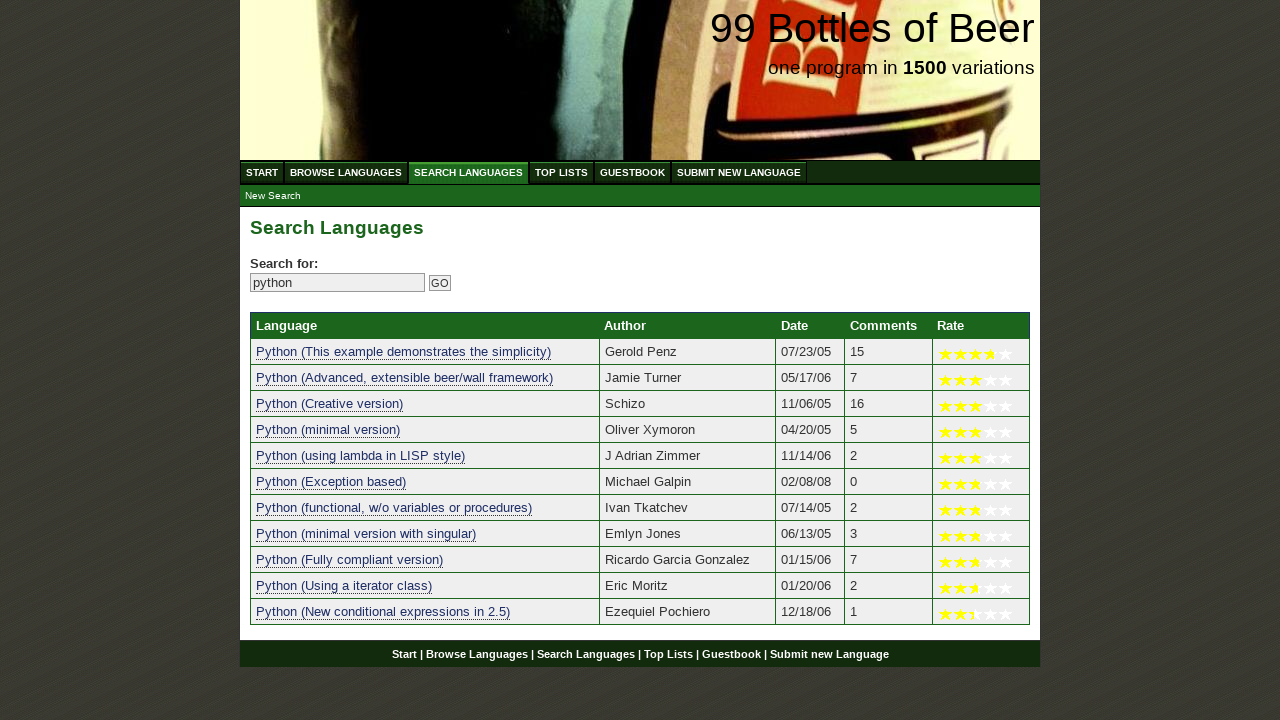

Verified that at least one search result is displayed
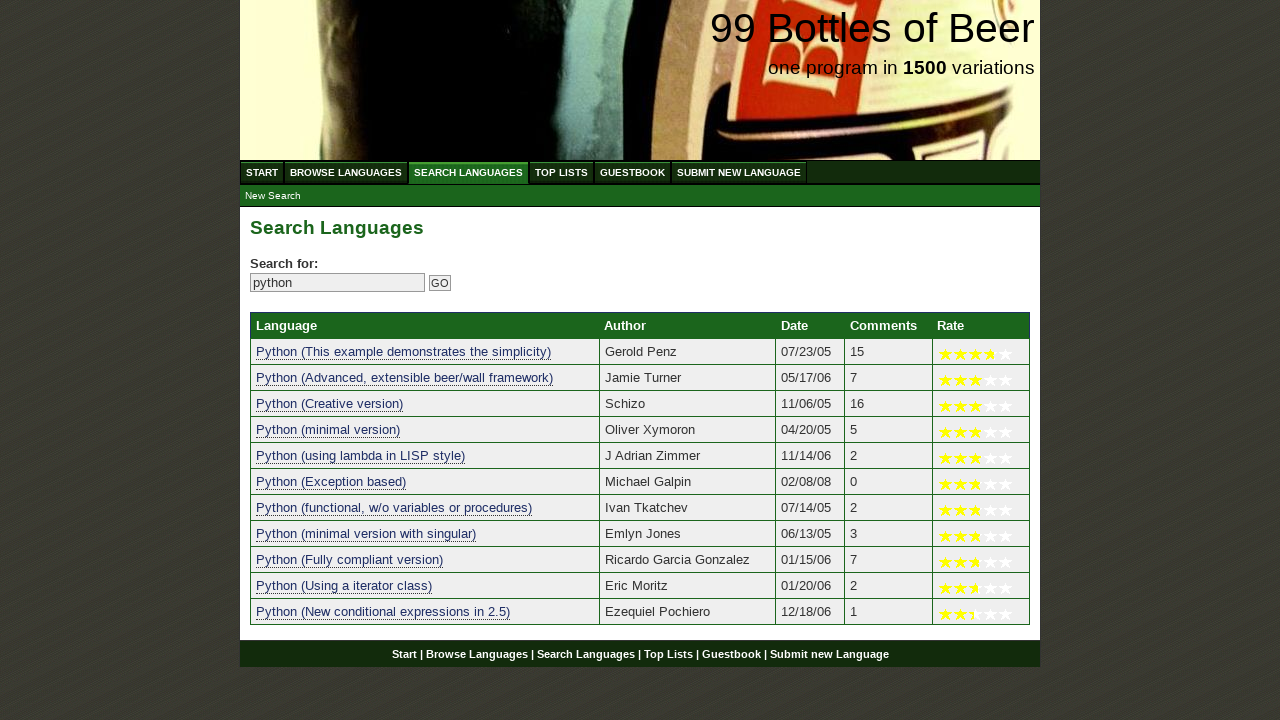

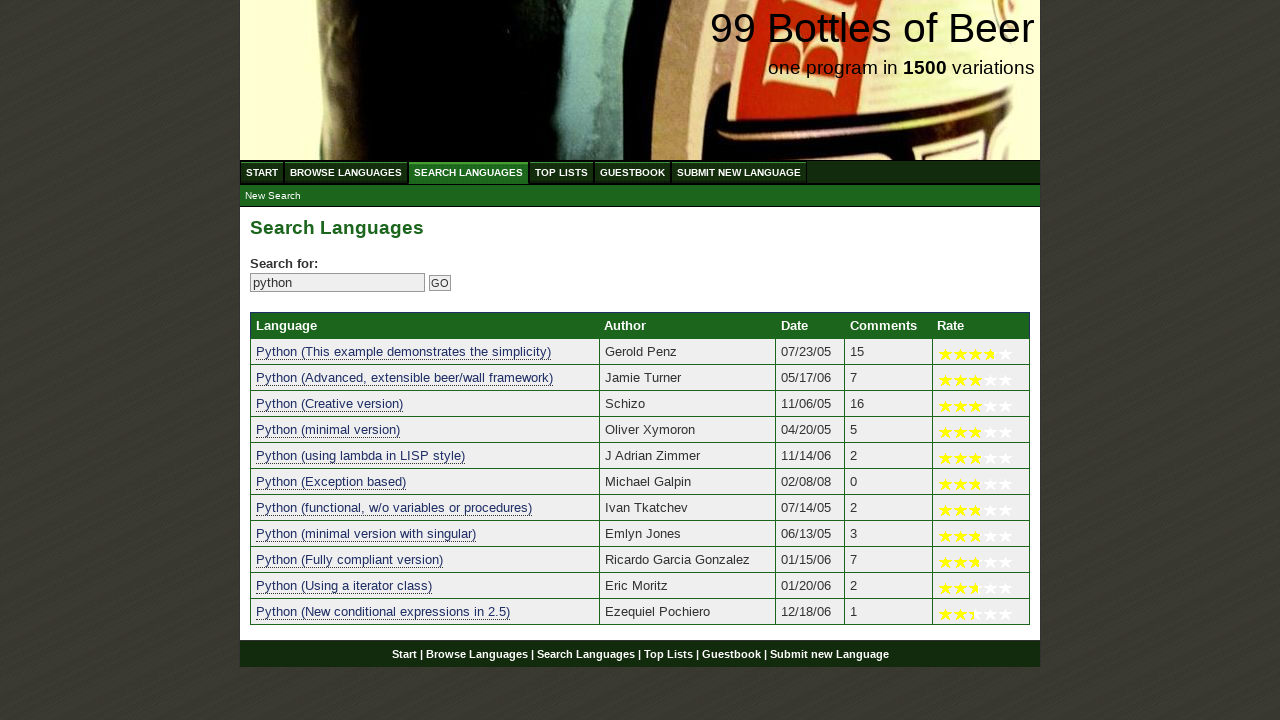